Tests that clicking Clear completed removes all completed items

Starting URL: https://demo.playwright.dev/todomvc

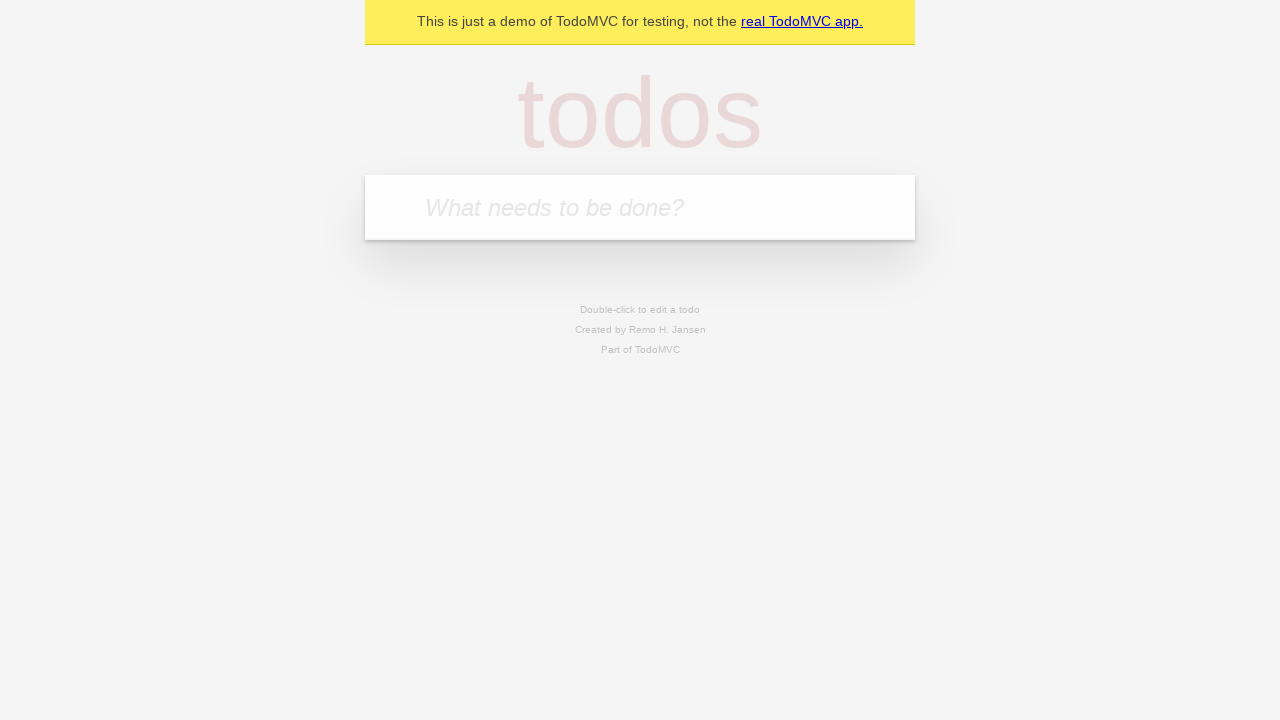

Filled todo input with 'buy some cheese' on internal:attr=[placeholder="What needs to be done?"i]
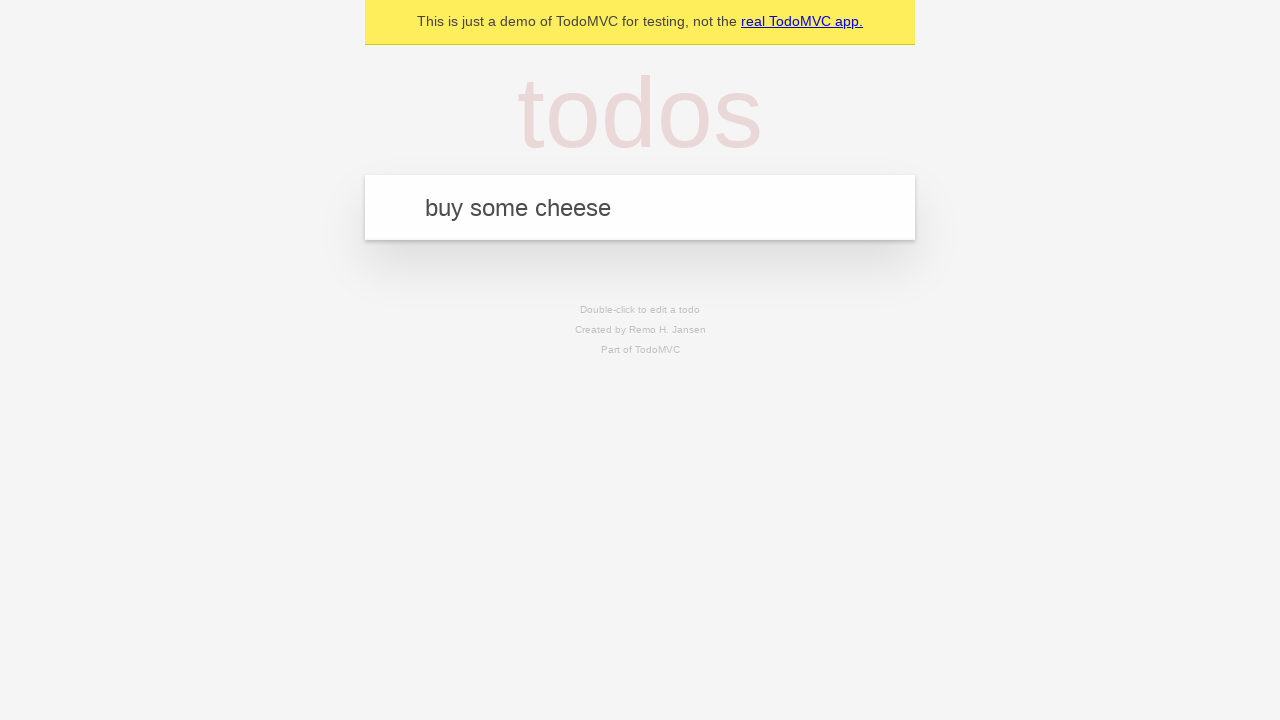

Pressed Enter to add todo 'buy some cheese' on internal:attr=[placeholder="What needs to be done?"i]
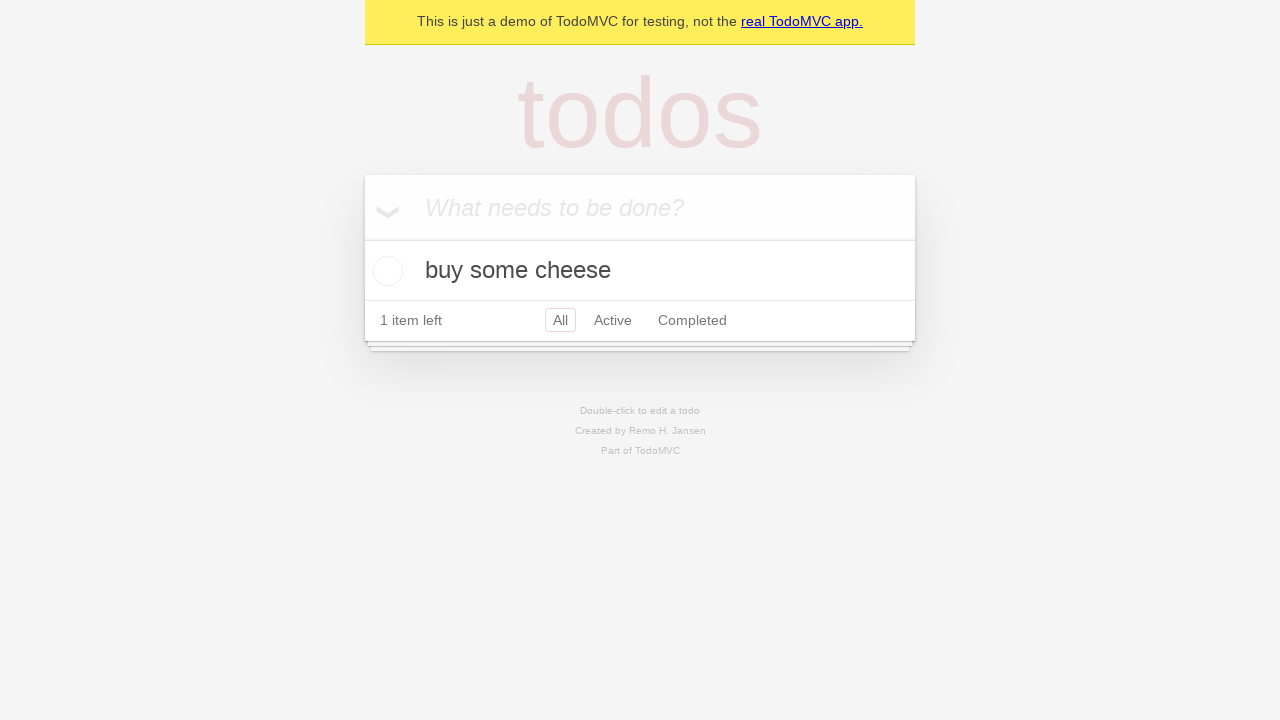

Filled todo input with 'feed the cat' on internal:attr=[placeholder="What needs to be done?"i]
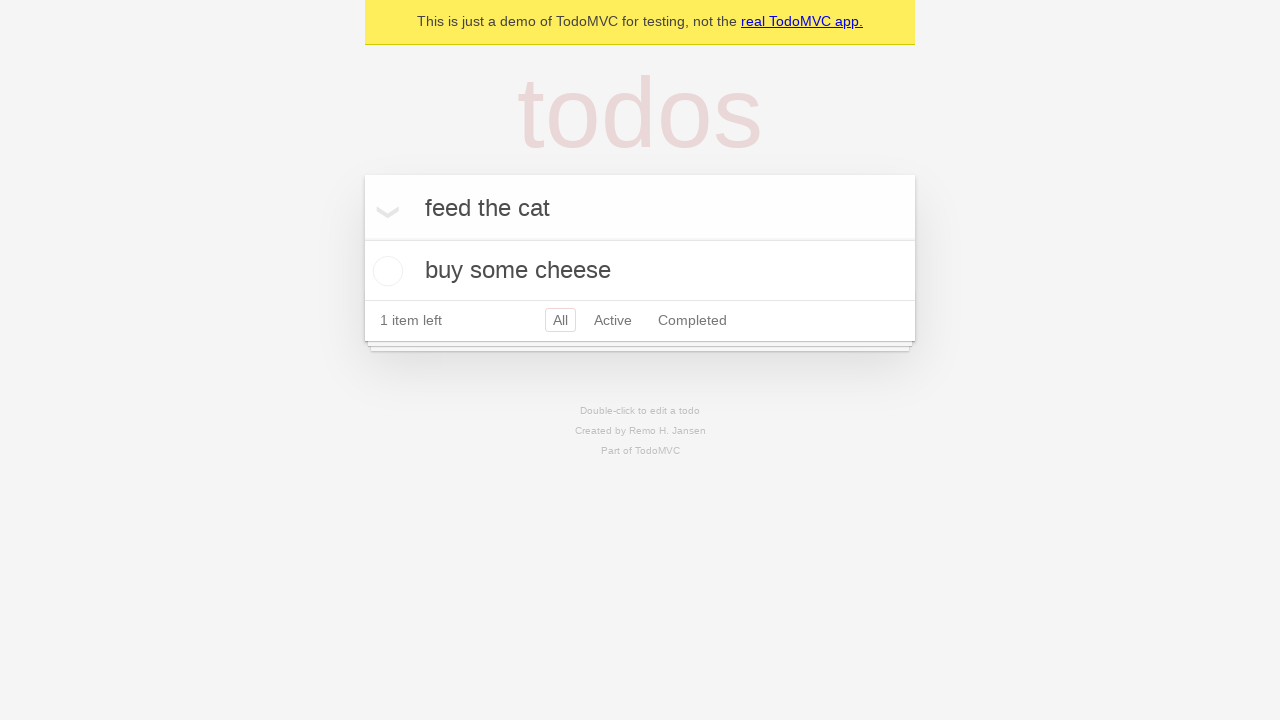

Pressed Enter to add todo 'feed the cat' on internal:attr=[placeholder="What needs to be done?"i]
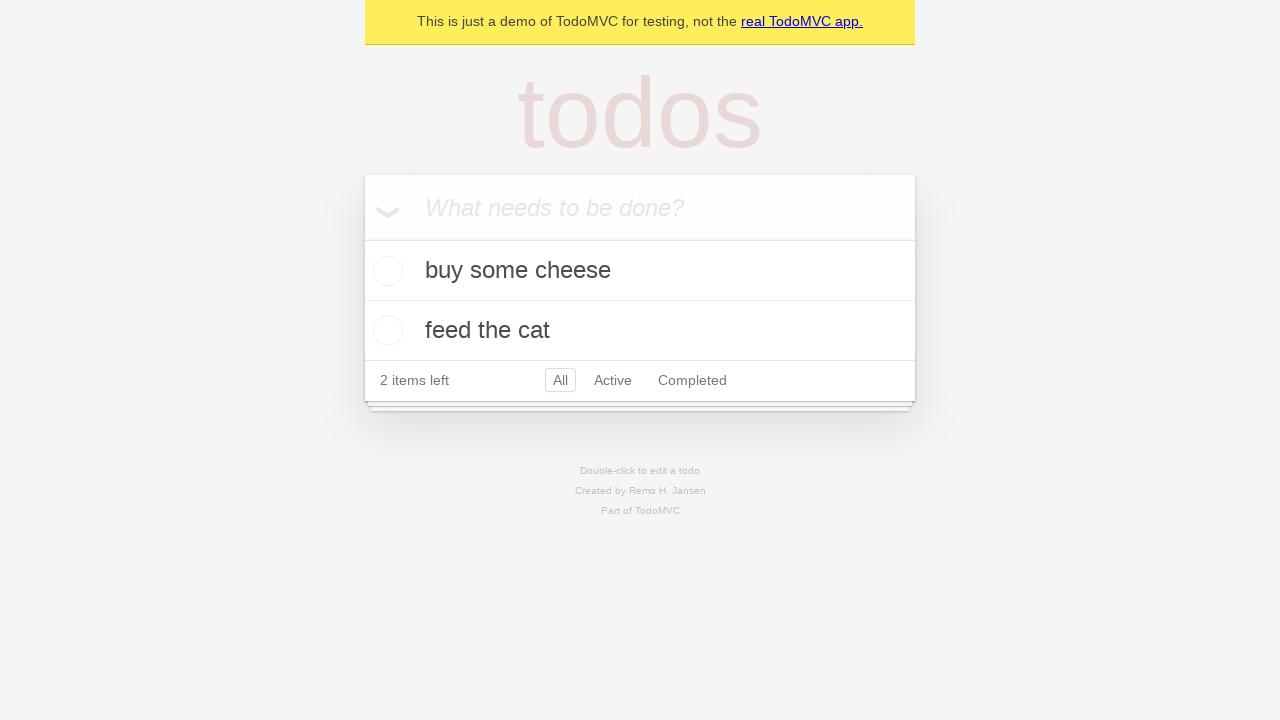

Filled todo input with 'book a doctors appointment' on internal:attr=[placeholder="What needs to be done?"i]
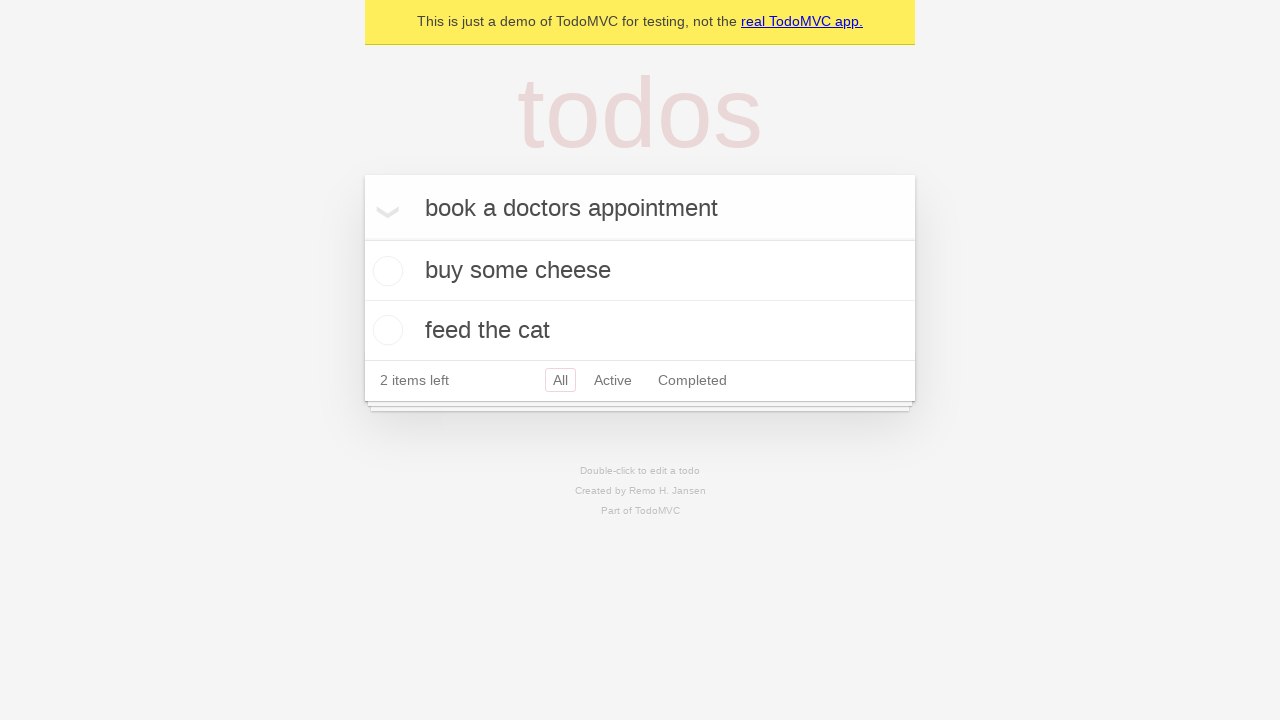

Pressed Enter to add todo 'book a doctors appointment' on internal:attr=[placeholder="What needs to be done?"i]
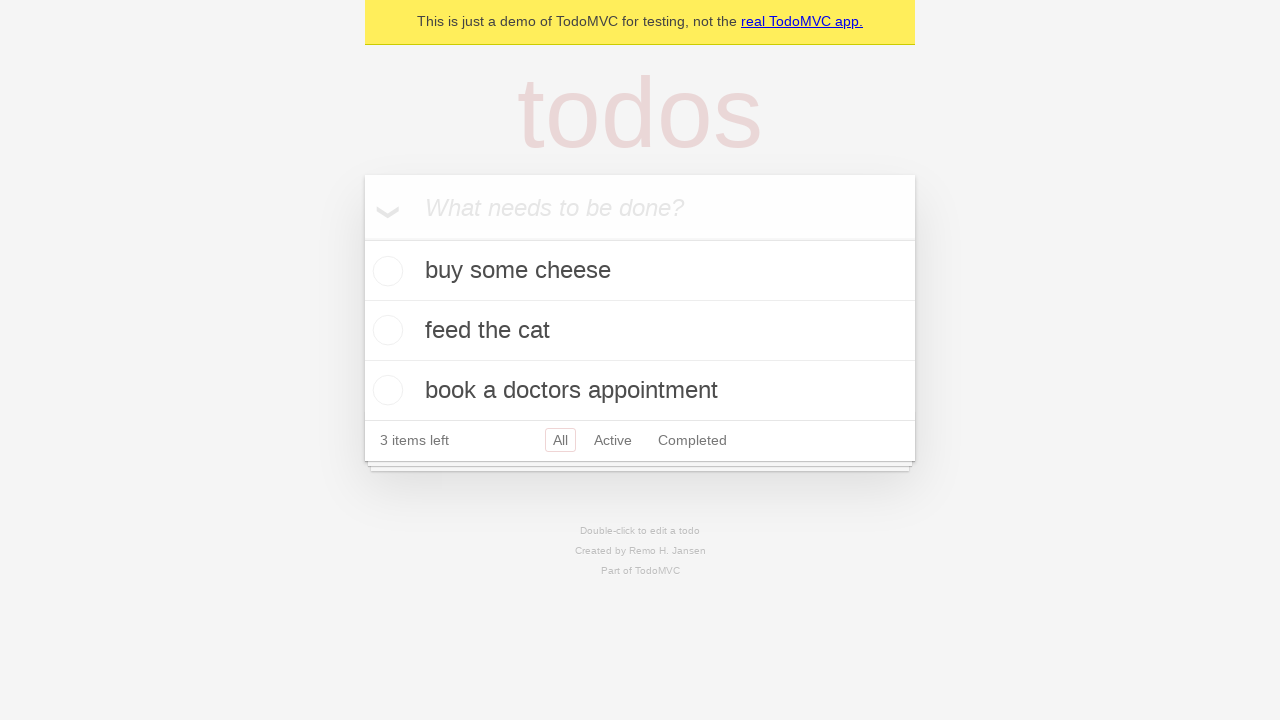

Waited for all 3 todos to be created
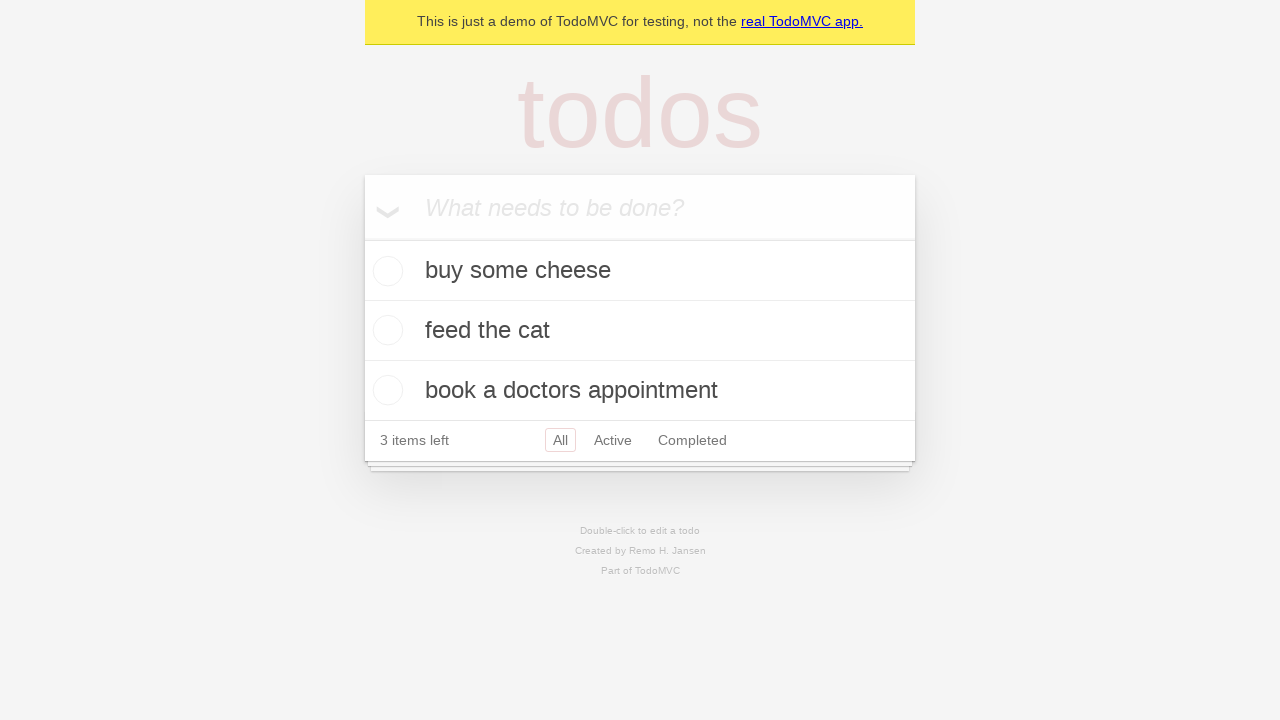

Checked the second todo item as completed at (385, 330) on internal:testid=[data-testid="todo-item"s] >> nth=1 >> internal:role=checkbox
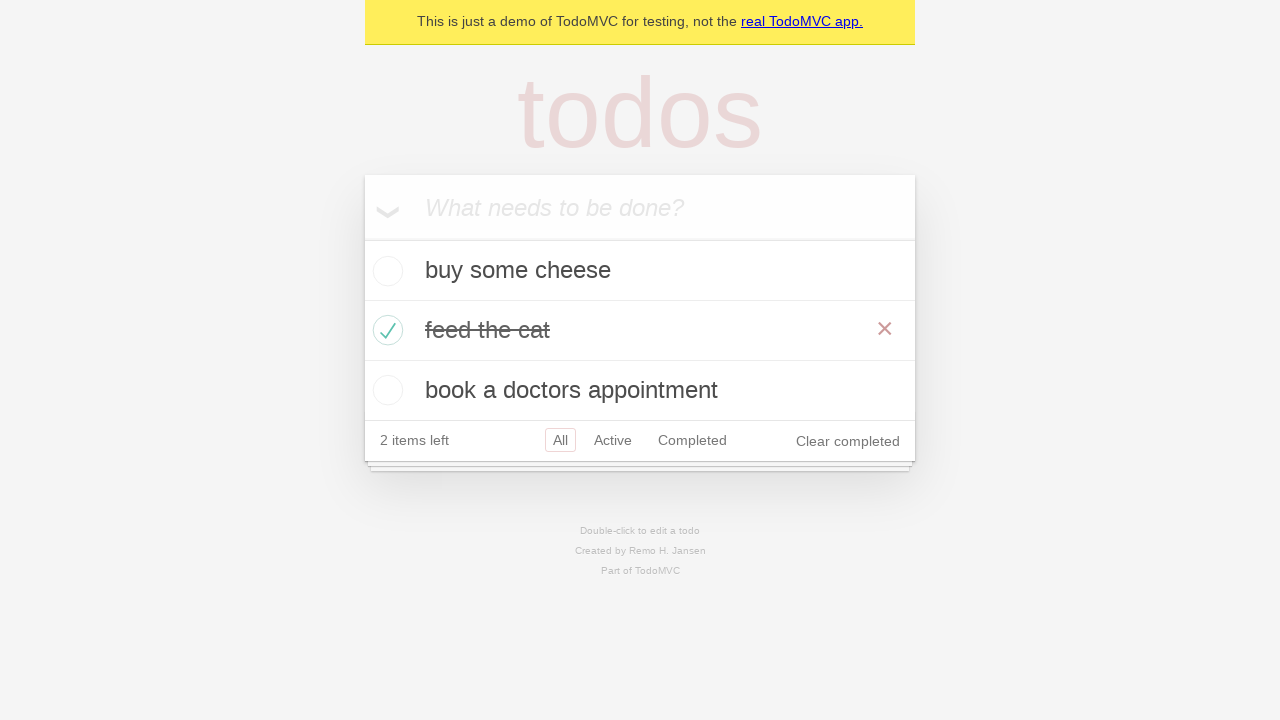

Clicked 'Clear completed' button to remove completed items at (848, 441) on internal:role=button[name="Clear completed"i]
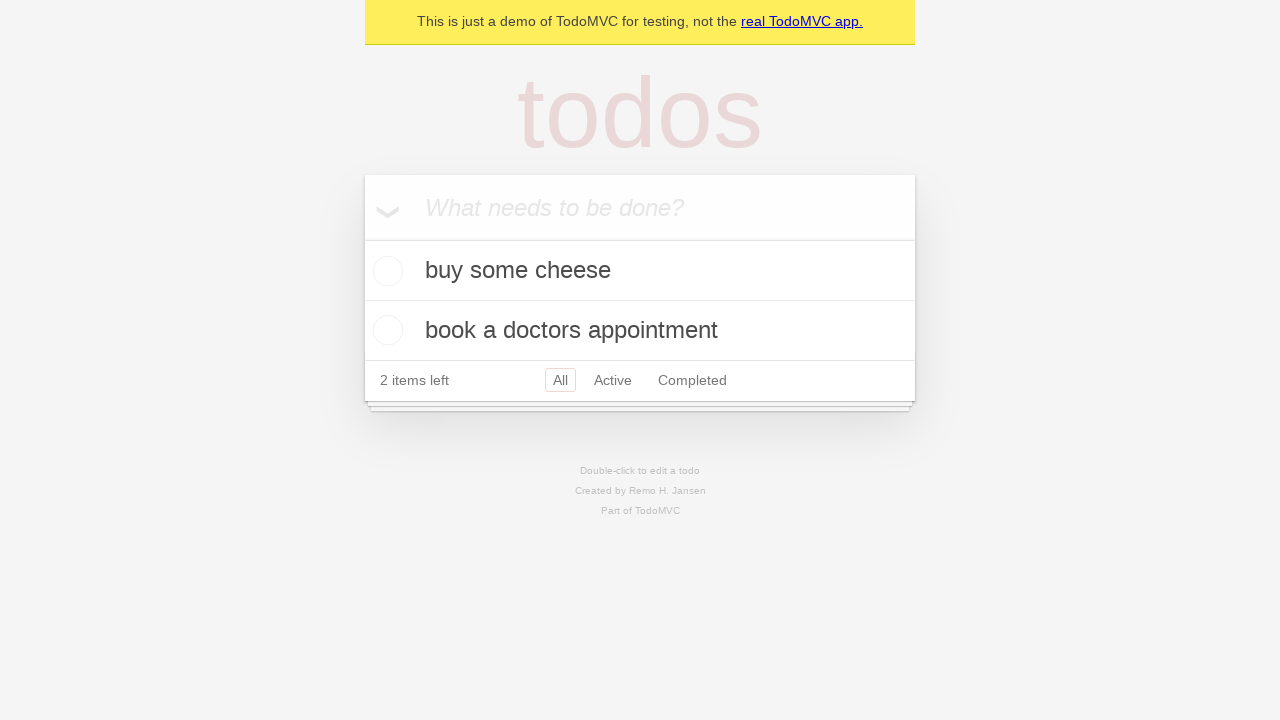

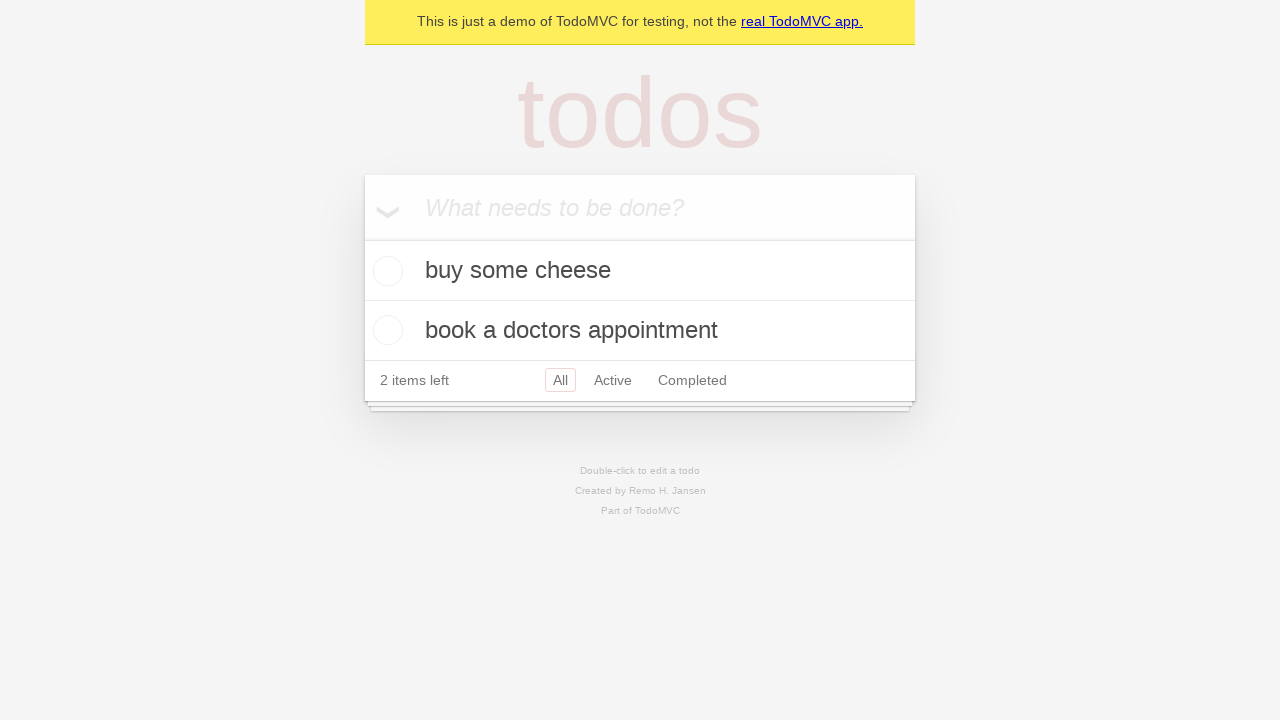